Tests JavaScript alert functionality by clicking the first alert button, accepting it, and verifying the success message

Starting URL: https://the-internet.herokuapp.com/javascript_alerts

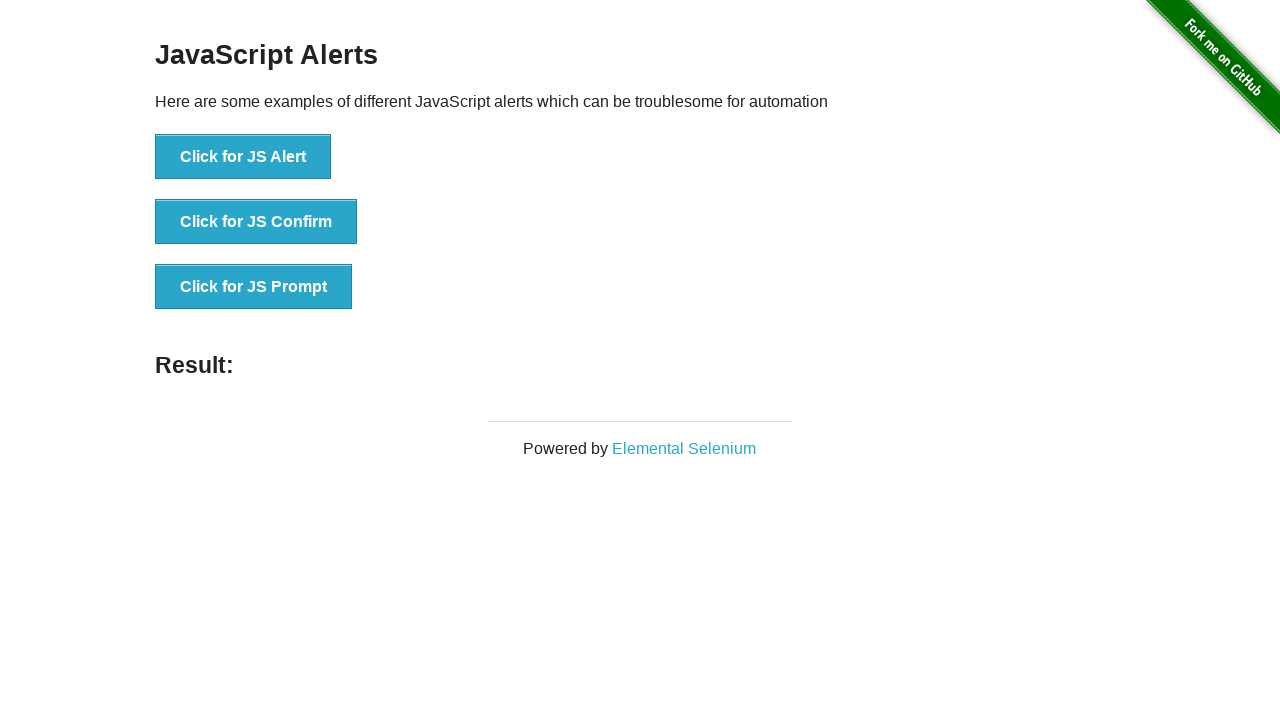

Clicked the first alert button at (243, 157) on xpath=//button[@onclick='jsAlert()']
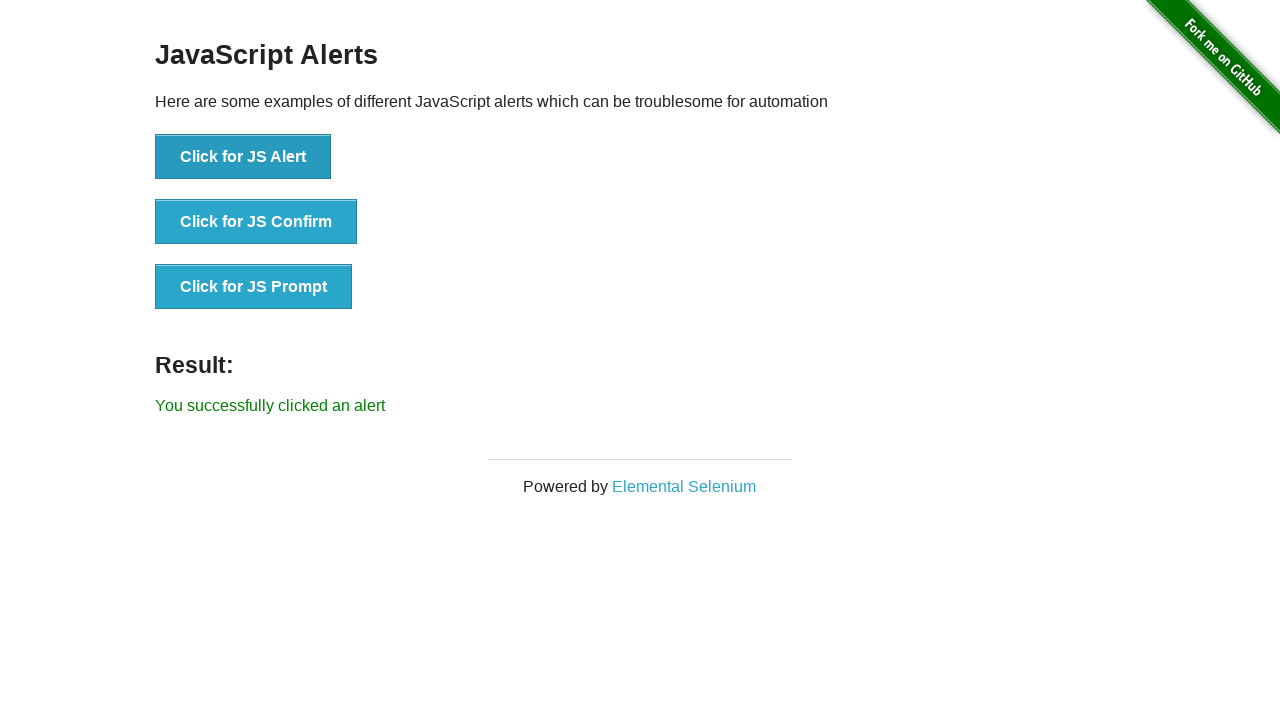

Set up dialog handler to accept alerts
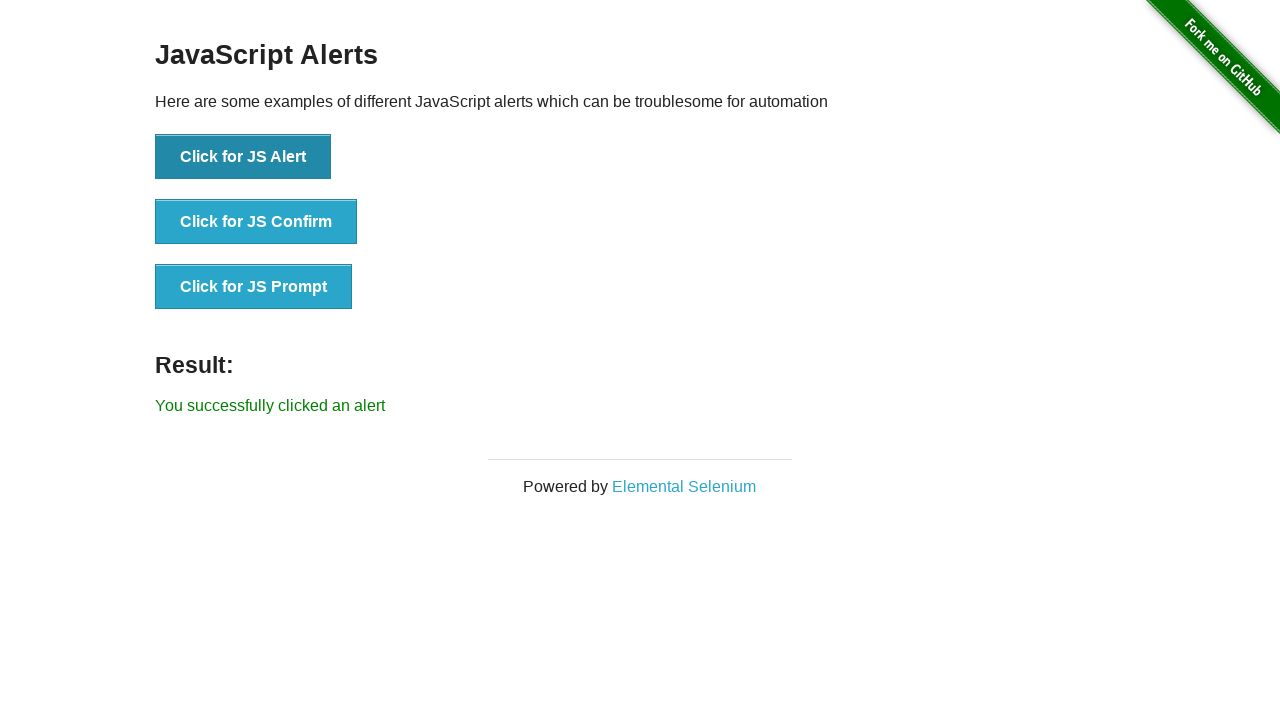

Retrieved result message text
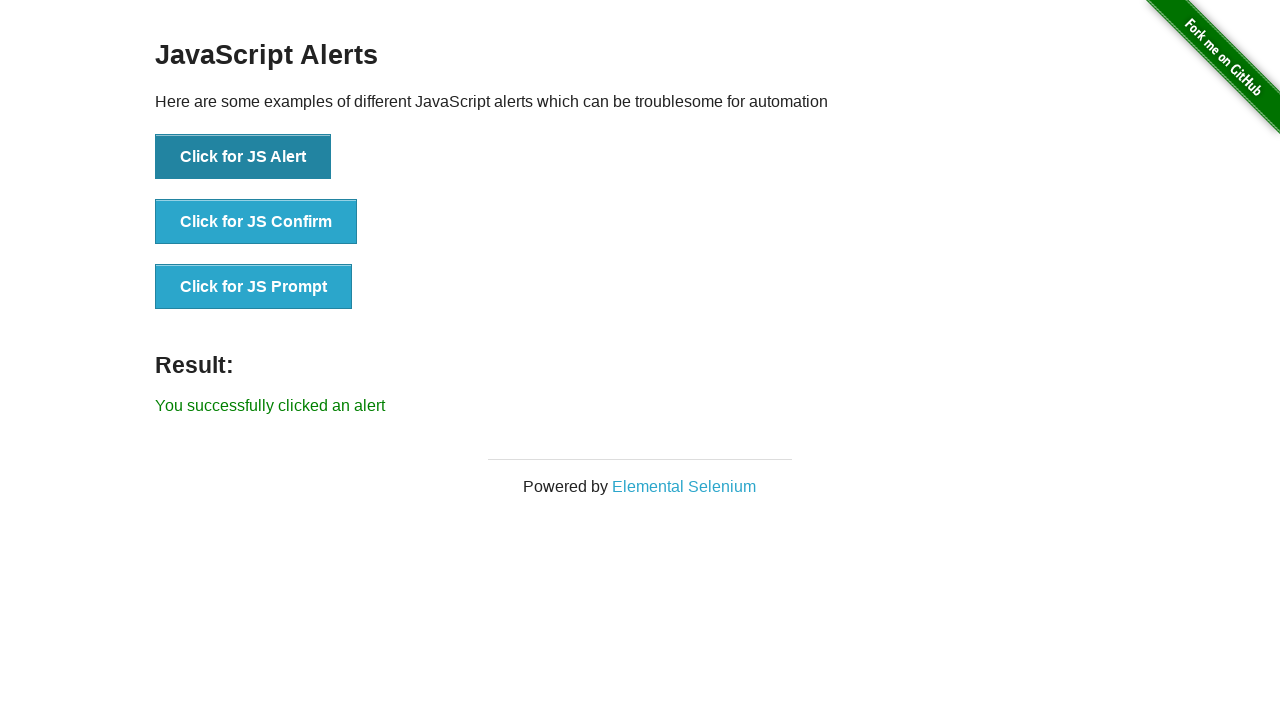

Verified success message: 'You successfully clicked an alert'
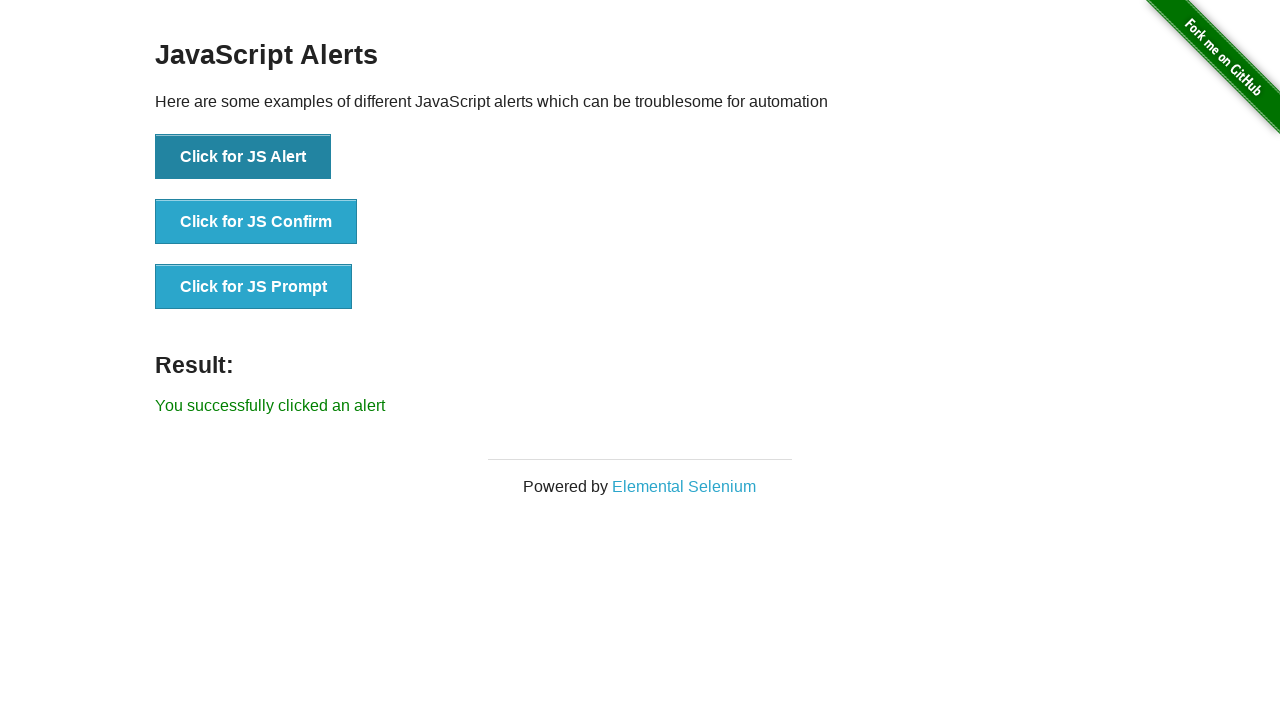

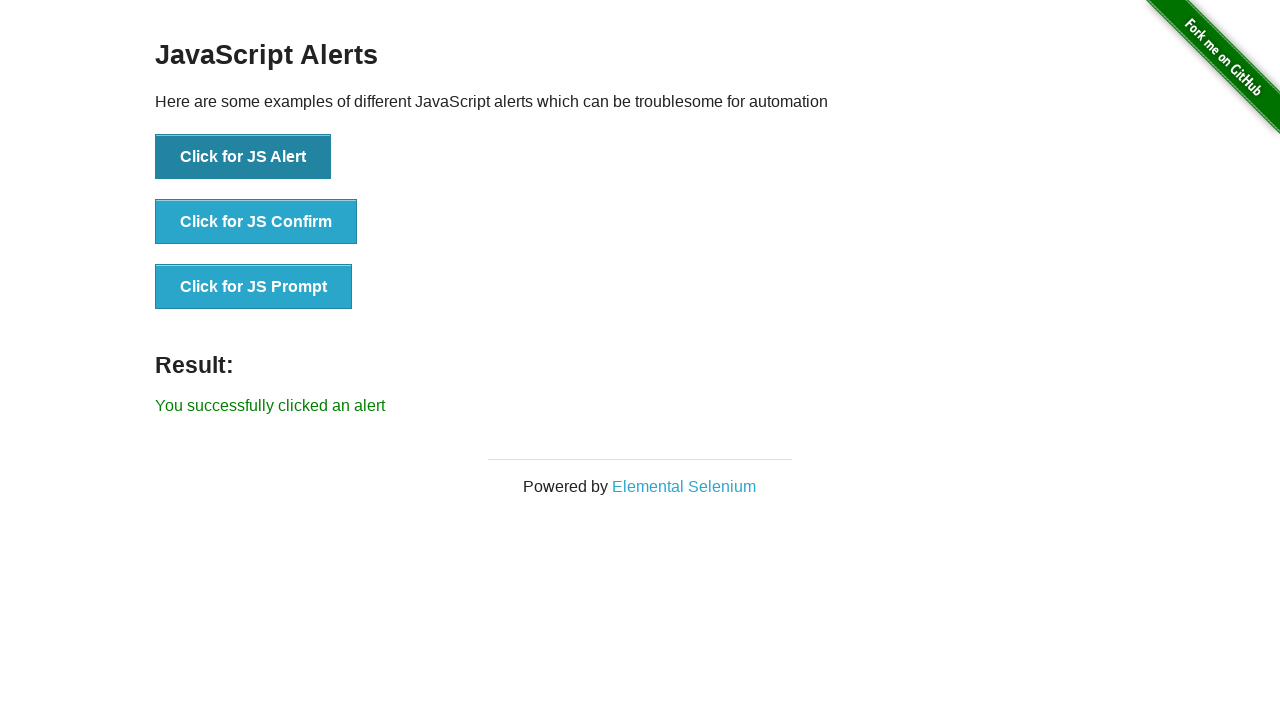